Tests browser window handling by clicking a link that opens a new window, switching to the new window to verify its content, closing it, and switching back to the original window to verify its content.

Starting URL: https://the-internet.herokuapp.com/windows

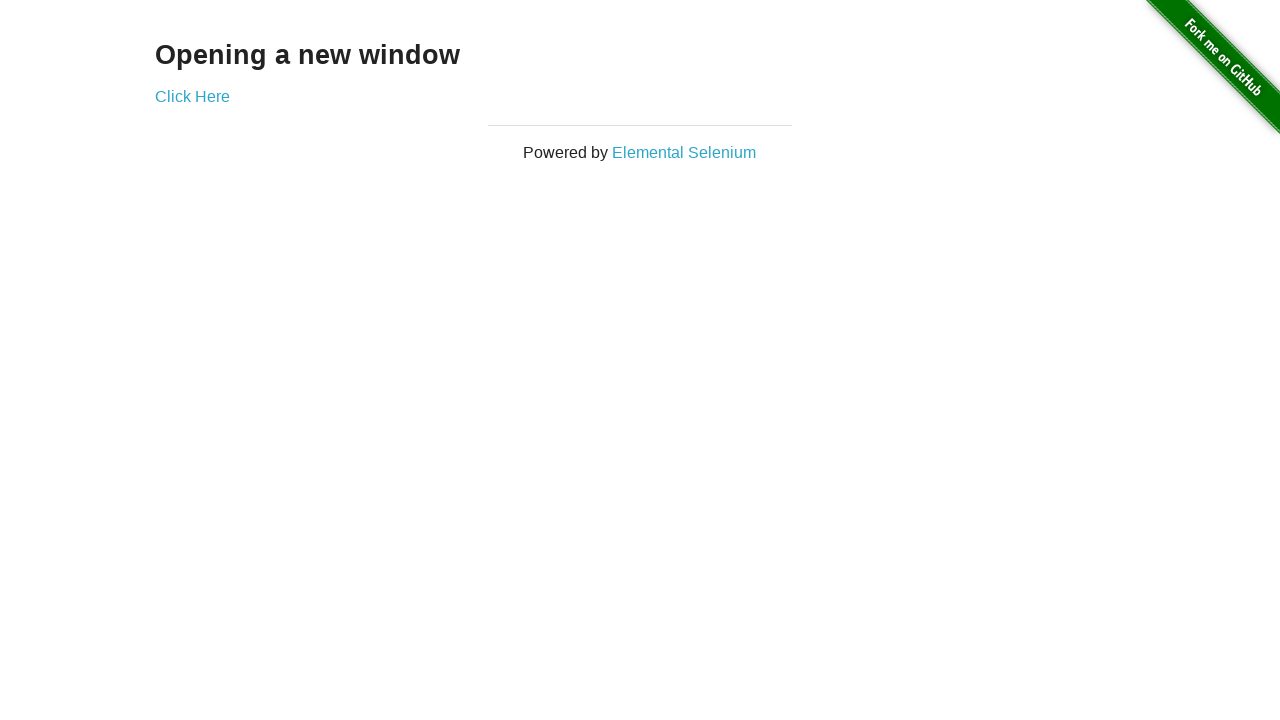

Navigated to windows handling test page
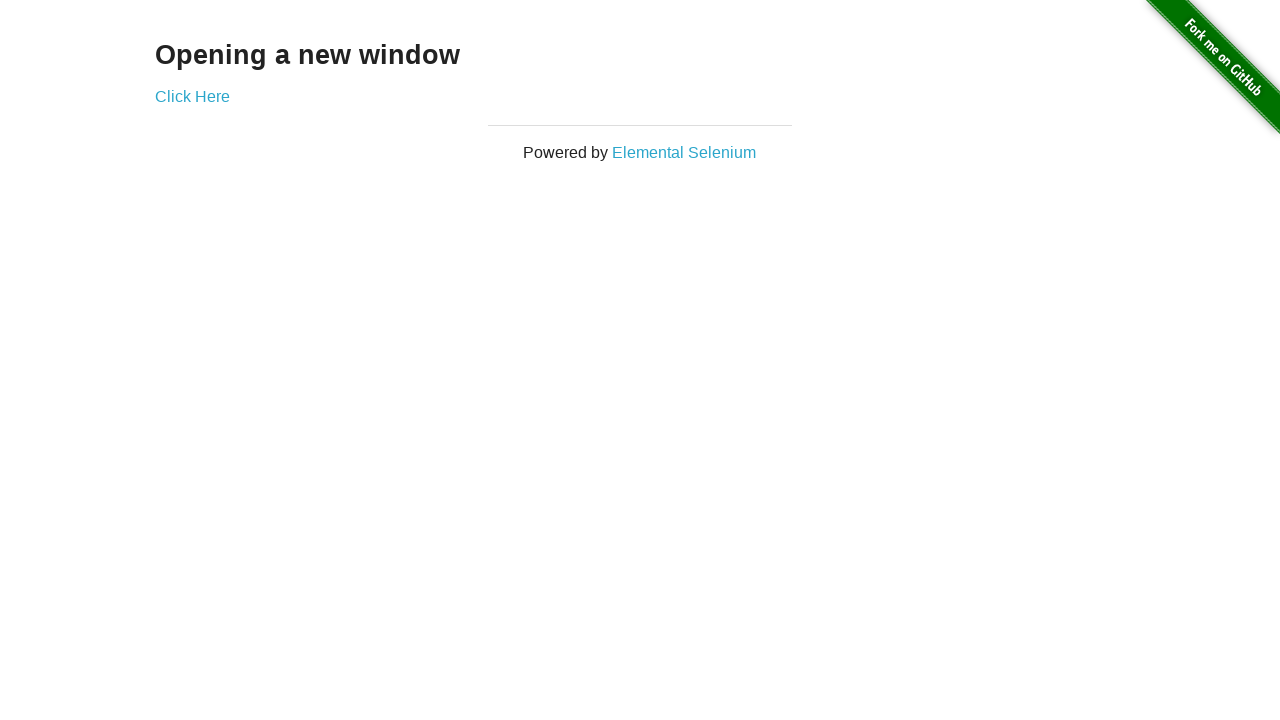

Clicked 'Click Here' link to open new window at (192, 96) on text=Click Here
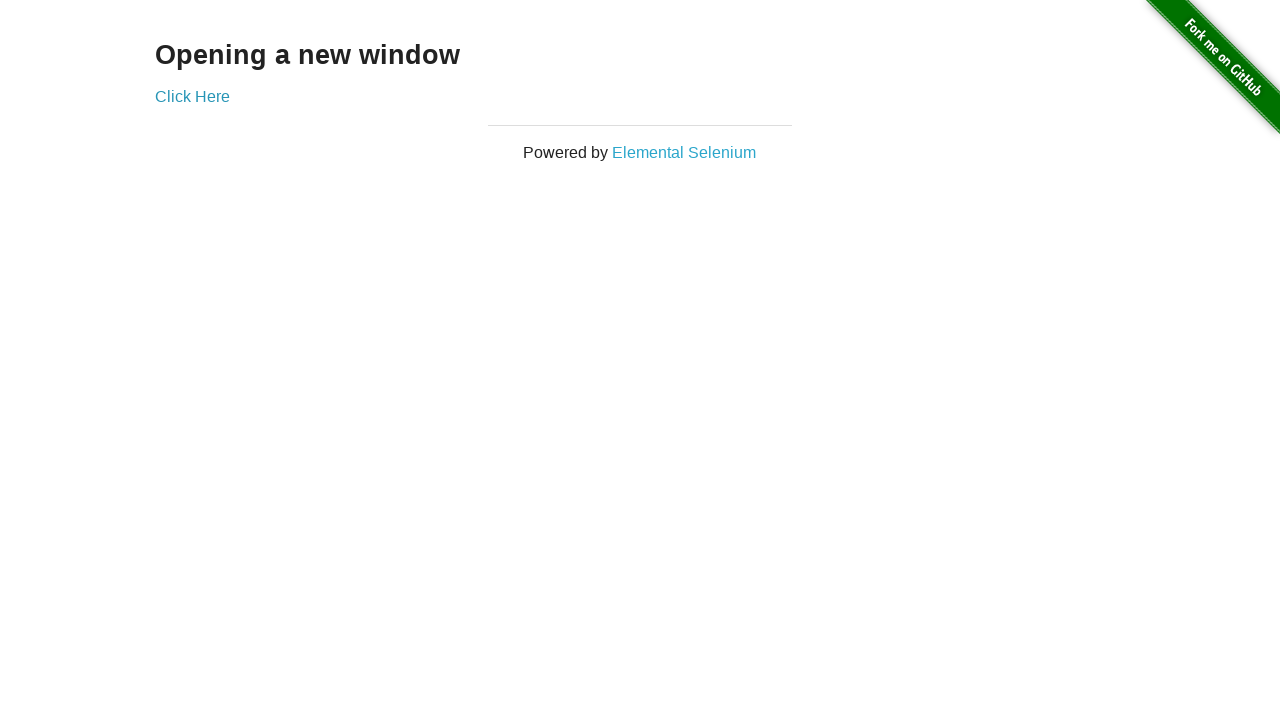

Captured new window/page reference
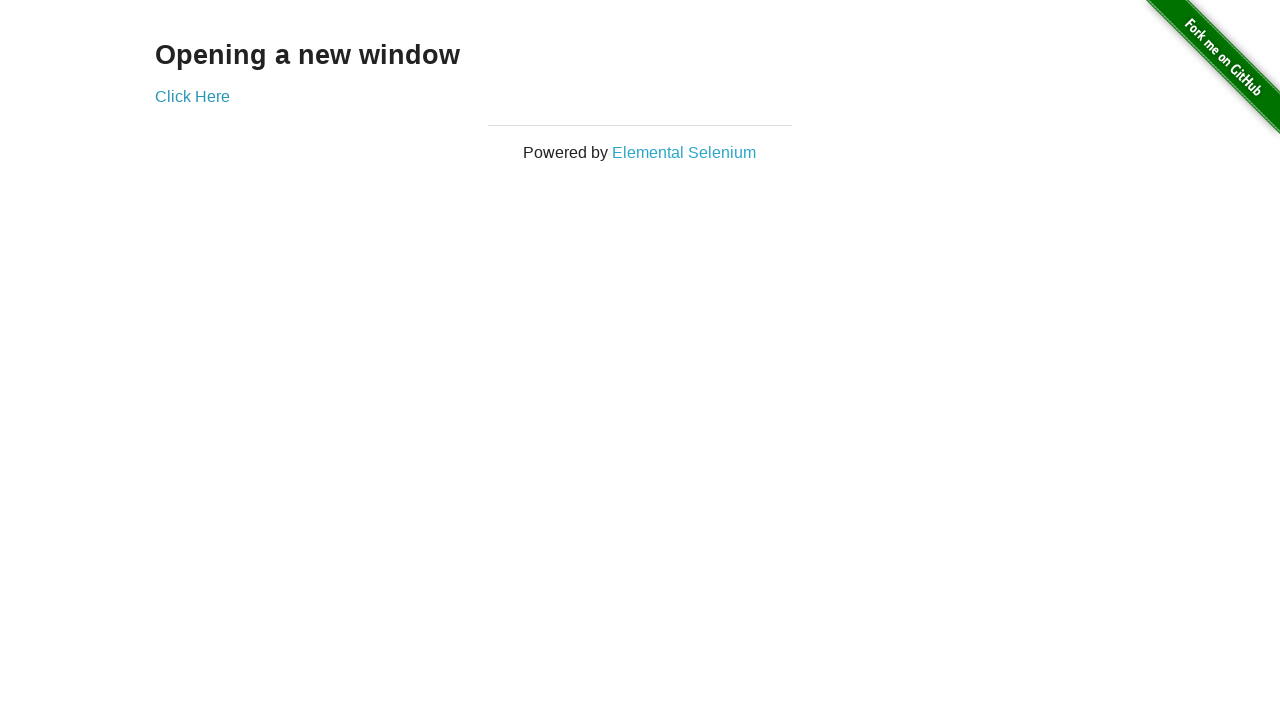

New window loaded and h3 element found
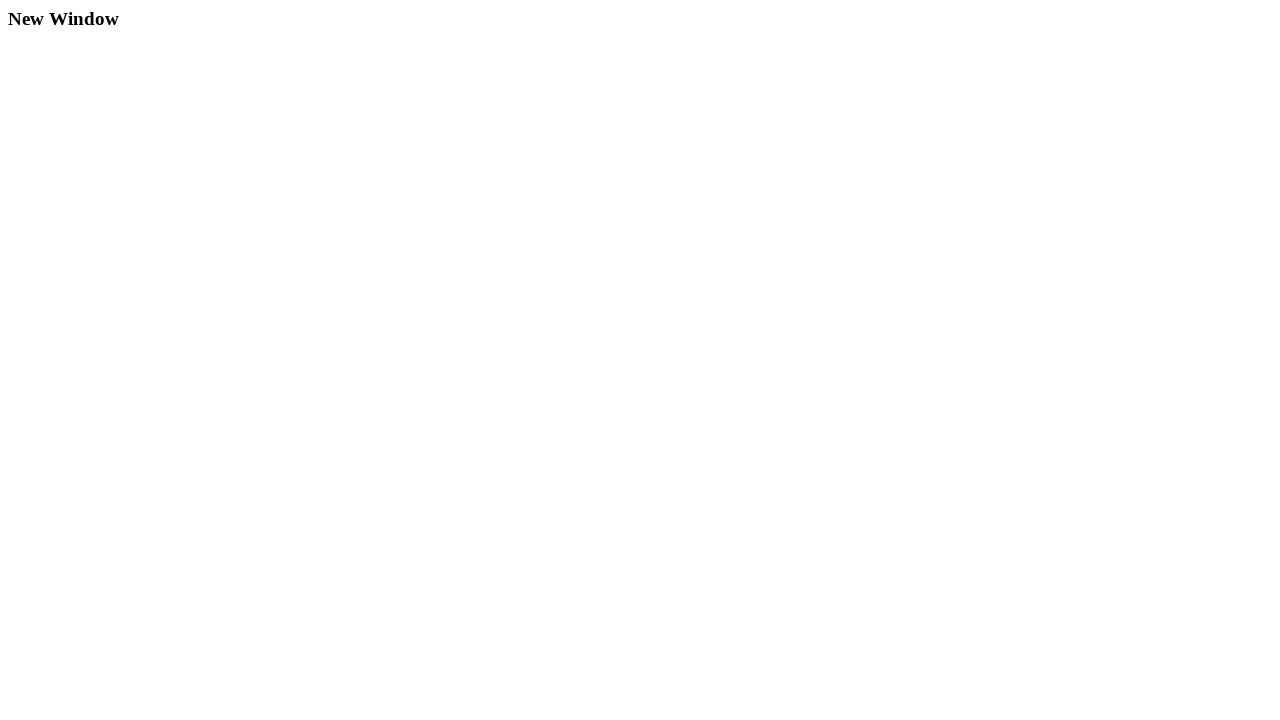

Closed the new window
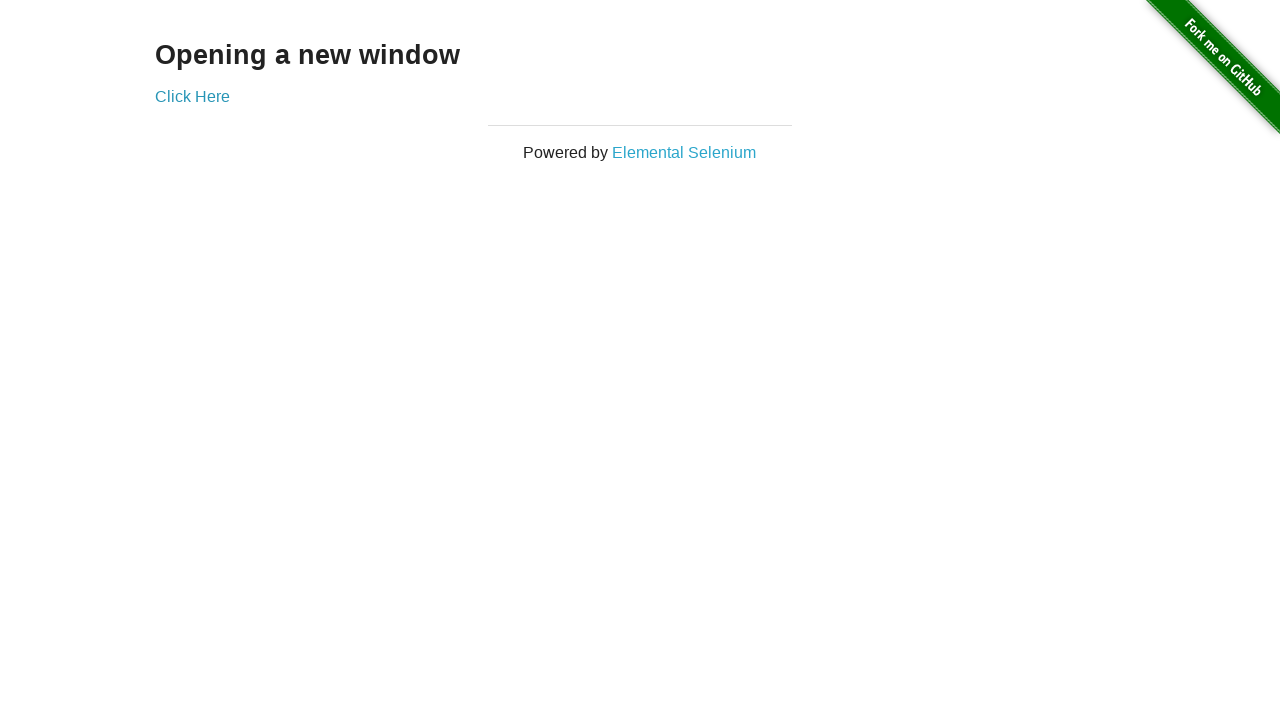

Verified h3 element exists on original window
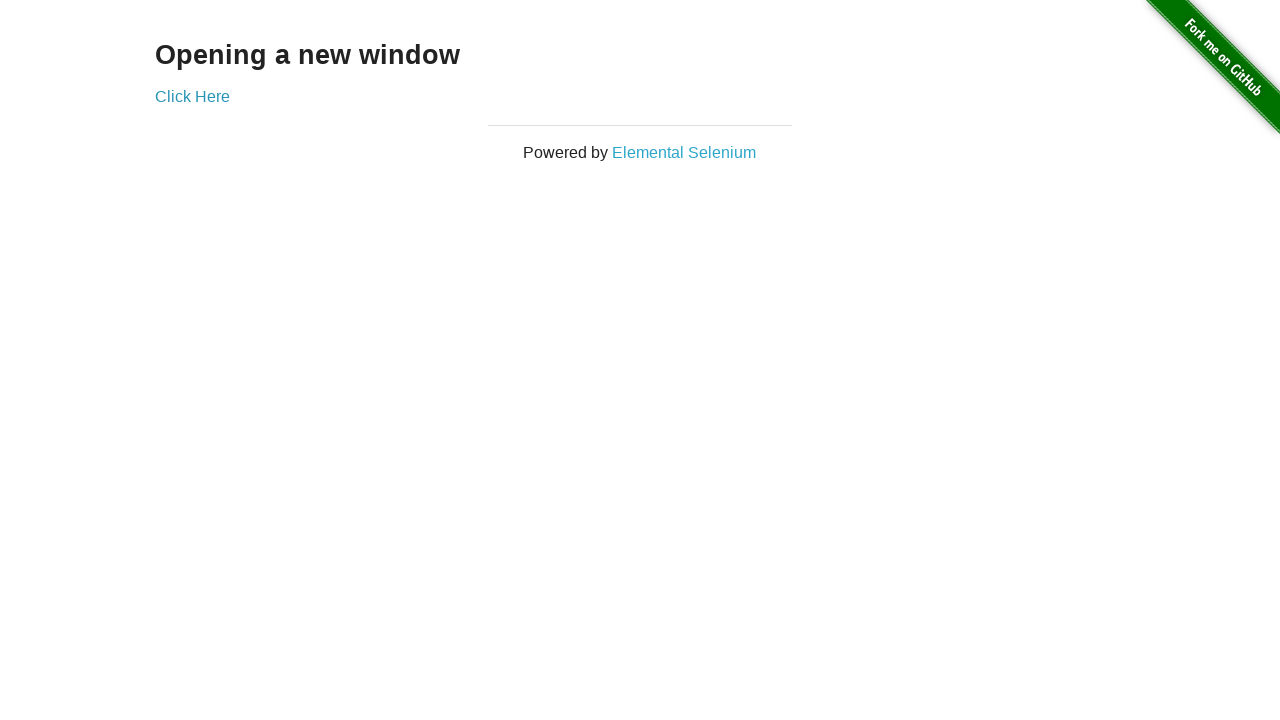

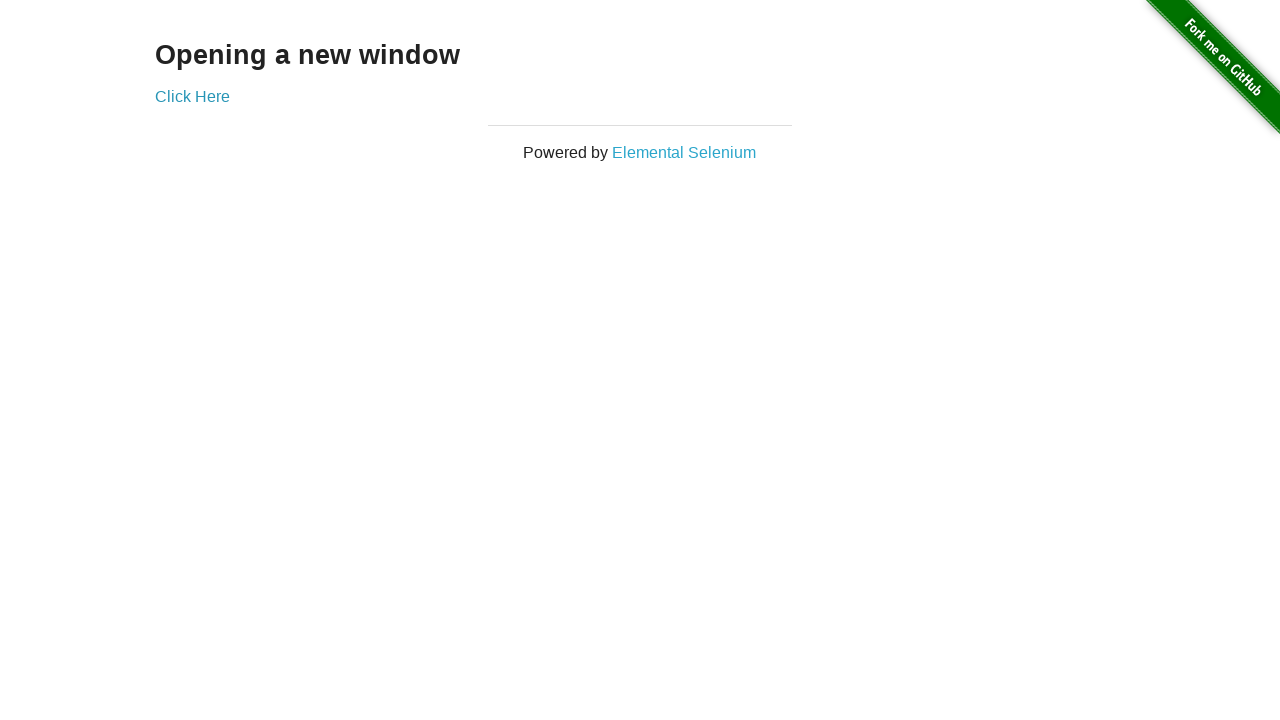